Tests filtering to display only active (incomplete) todo items

Starting URL: https://demo.playwright.dev/todomvc

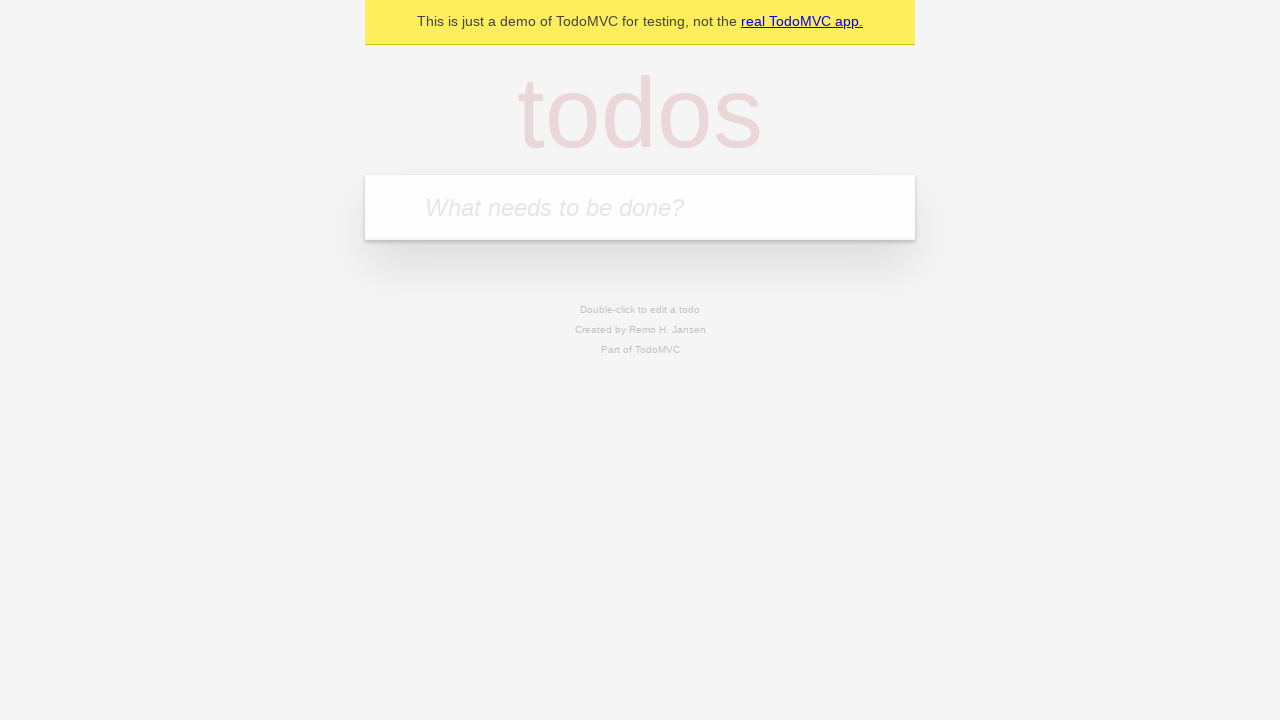

Filled todo input with 'buy some cheese' on internal:attr=[placeholder="What needs to be done?"i]
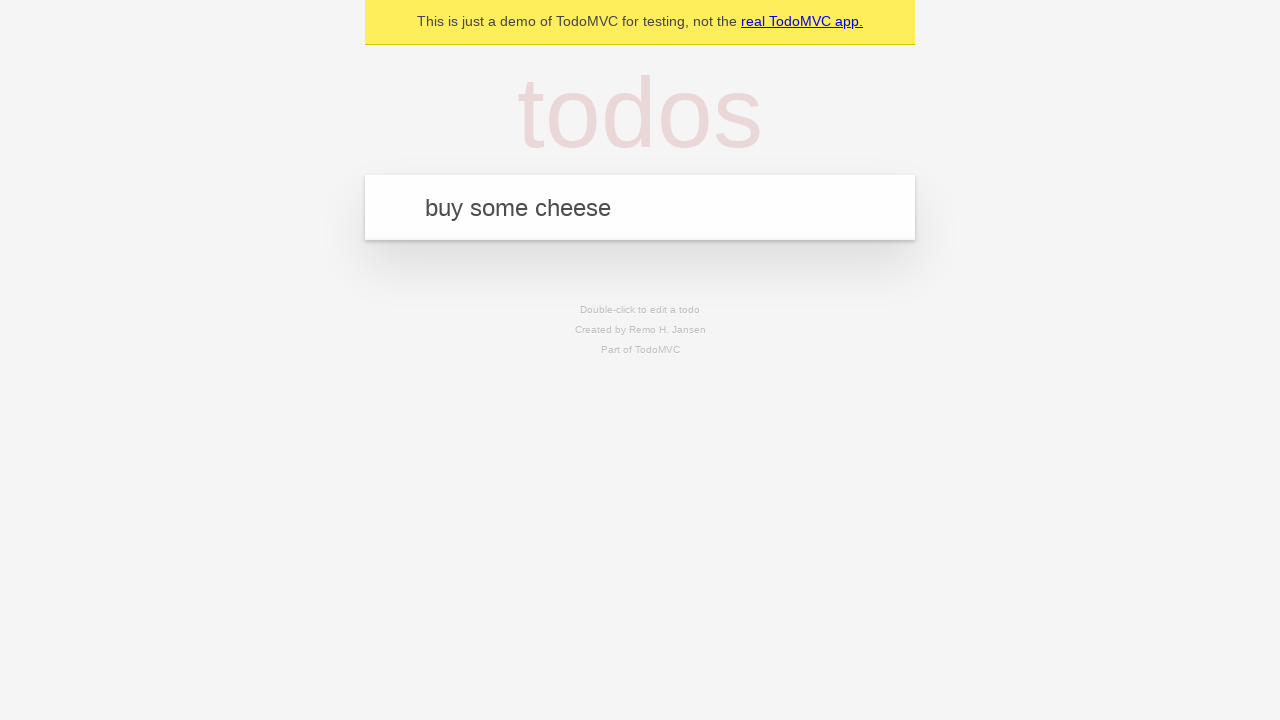

Pressed Enter to add 'buy some cheese' to todo list on internal:attr=[placeholder="What needs to be done?"i]
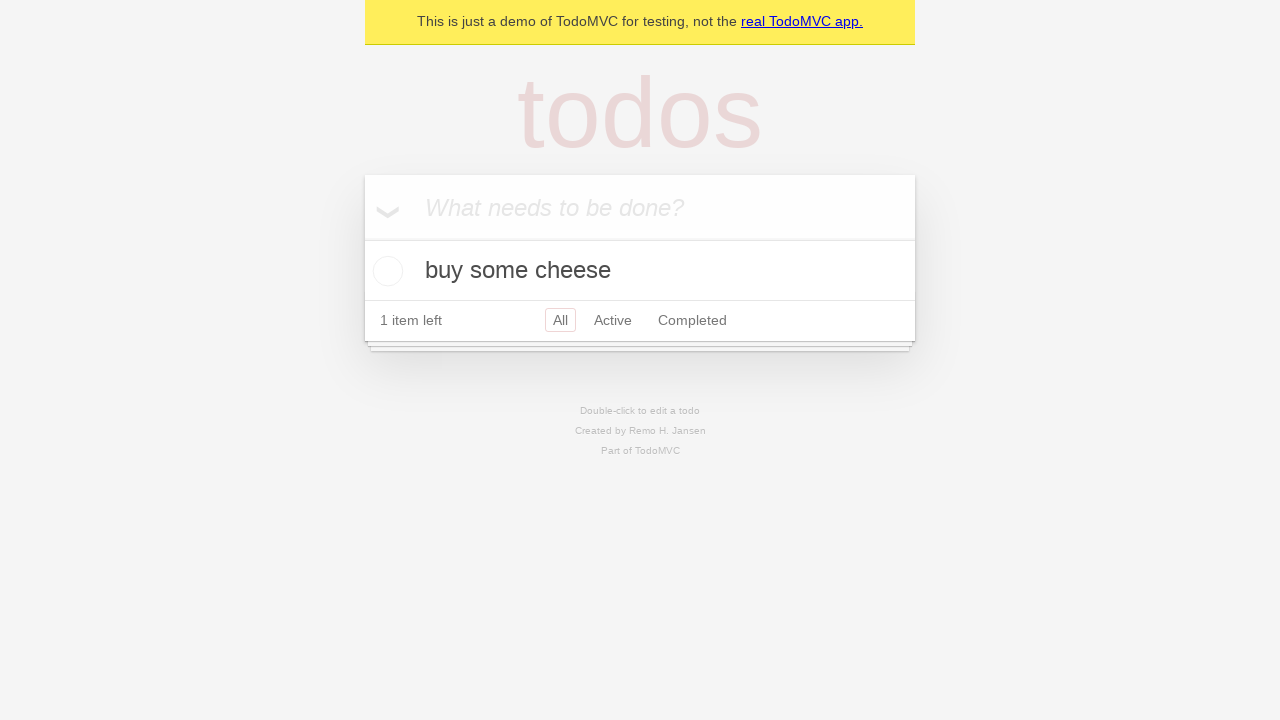

Filled todo input with 'feed the cat' on internal:attr=[placeholder="What needs to be done?"i]
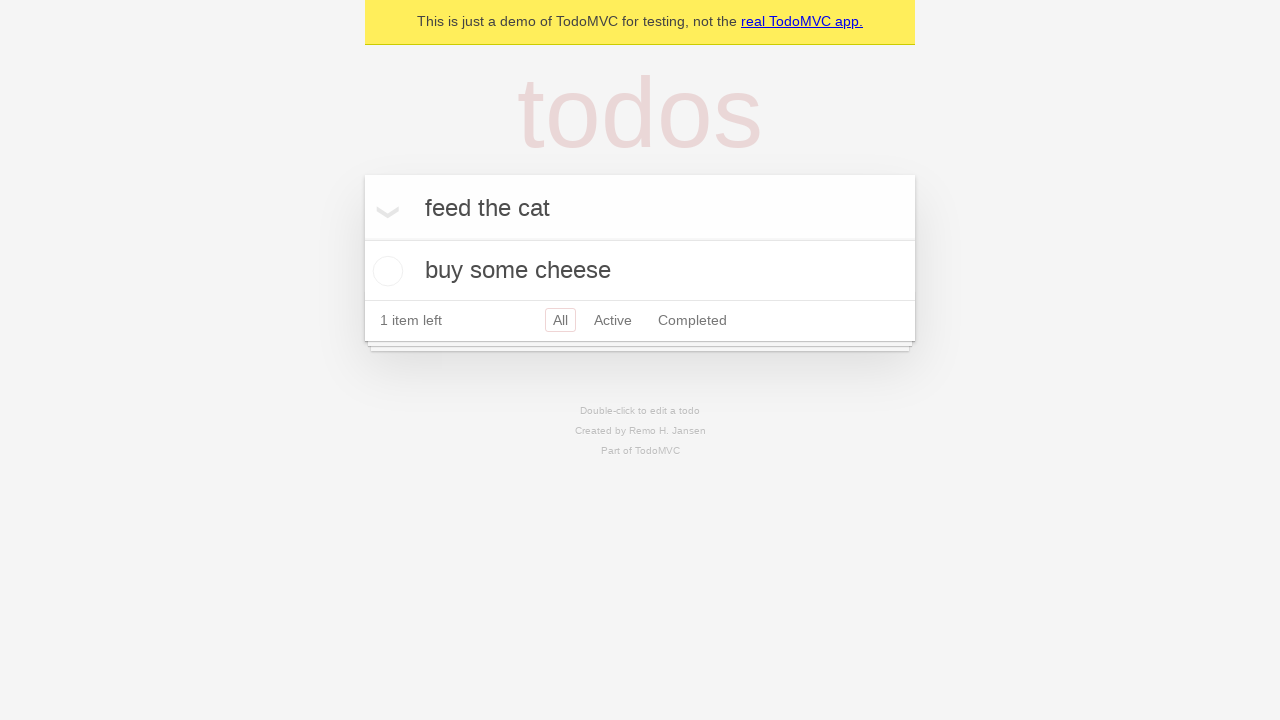

Pressed Enter to add 'feed the cat' to todo list on internal:attr=[placeholder="What needs to be done?"i]
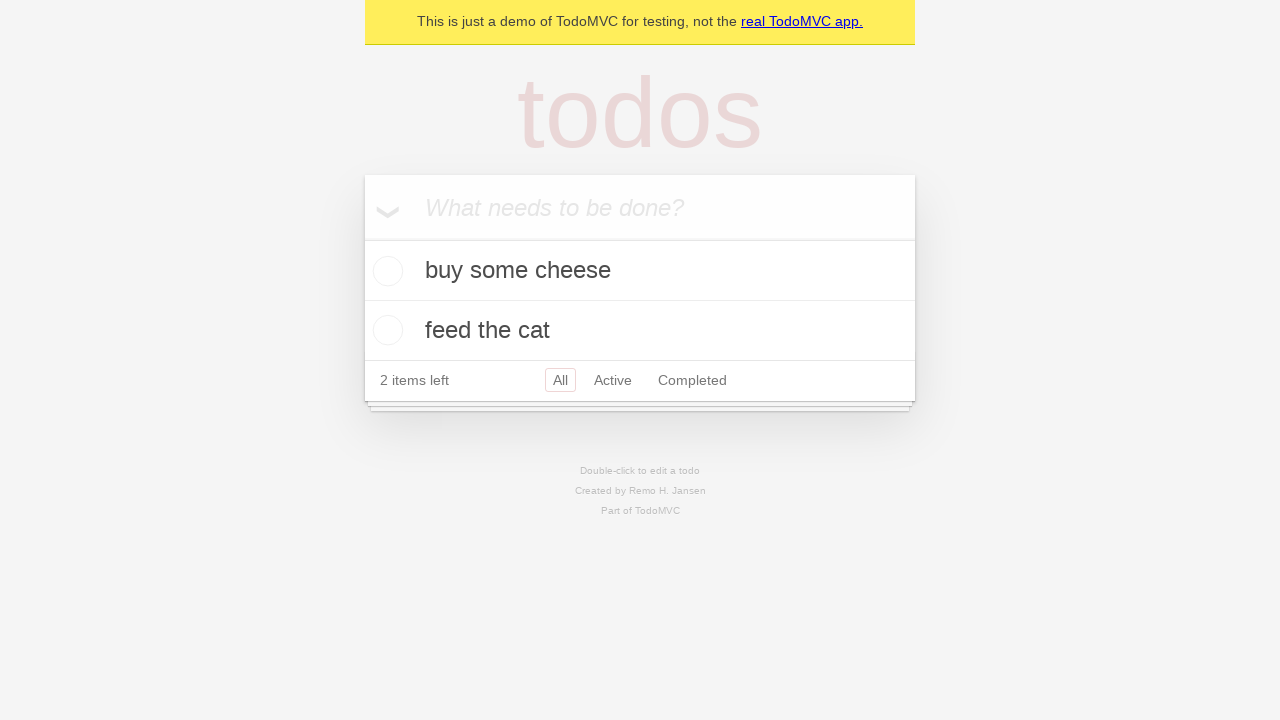

Filled todo input with 'book a doctors appointment' on internal:attr=[placeholder="What needs to be done?"i]
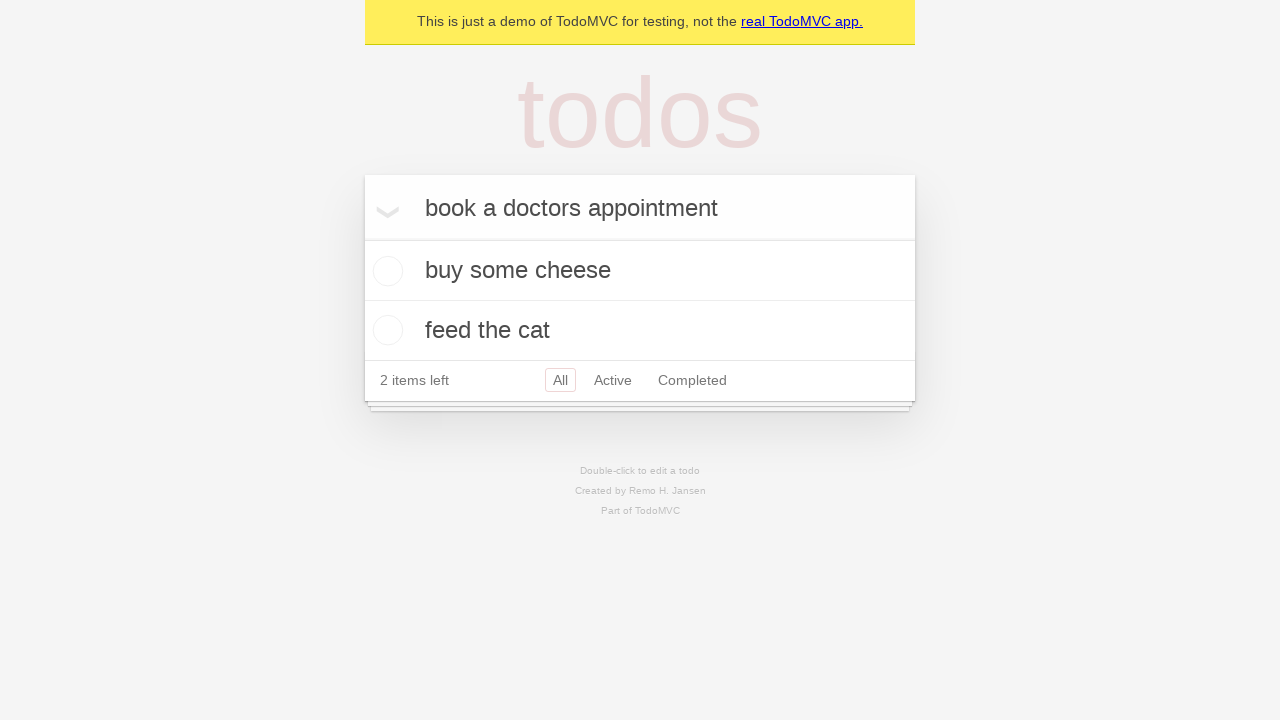

Pressed Enter to add 'book a doctors appointment' to todo list on internal:attr=[placeholder="What needs to be done?"i]
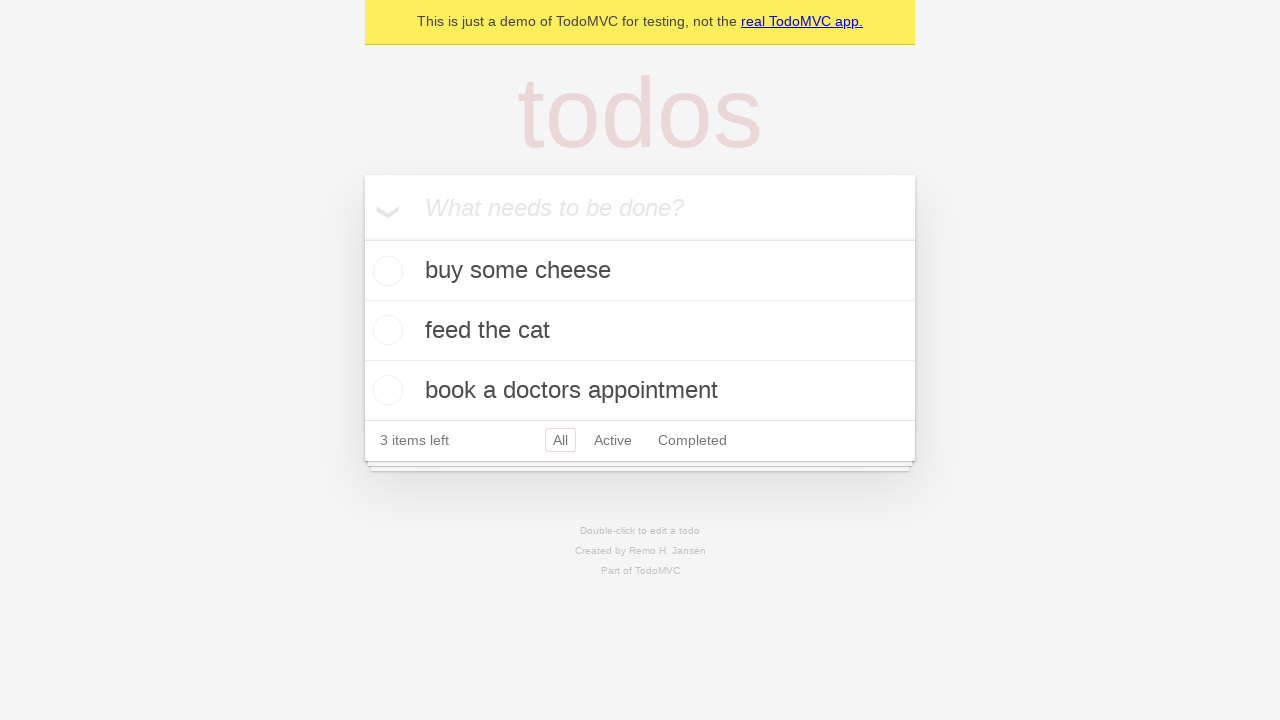

Waited for all 3 todo items to be added
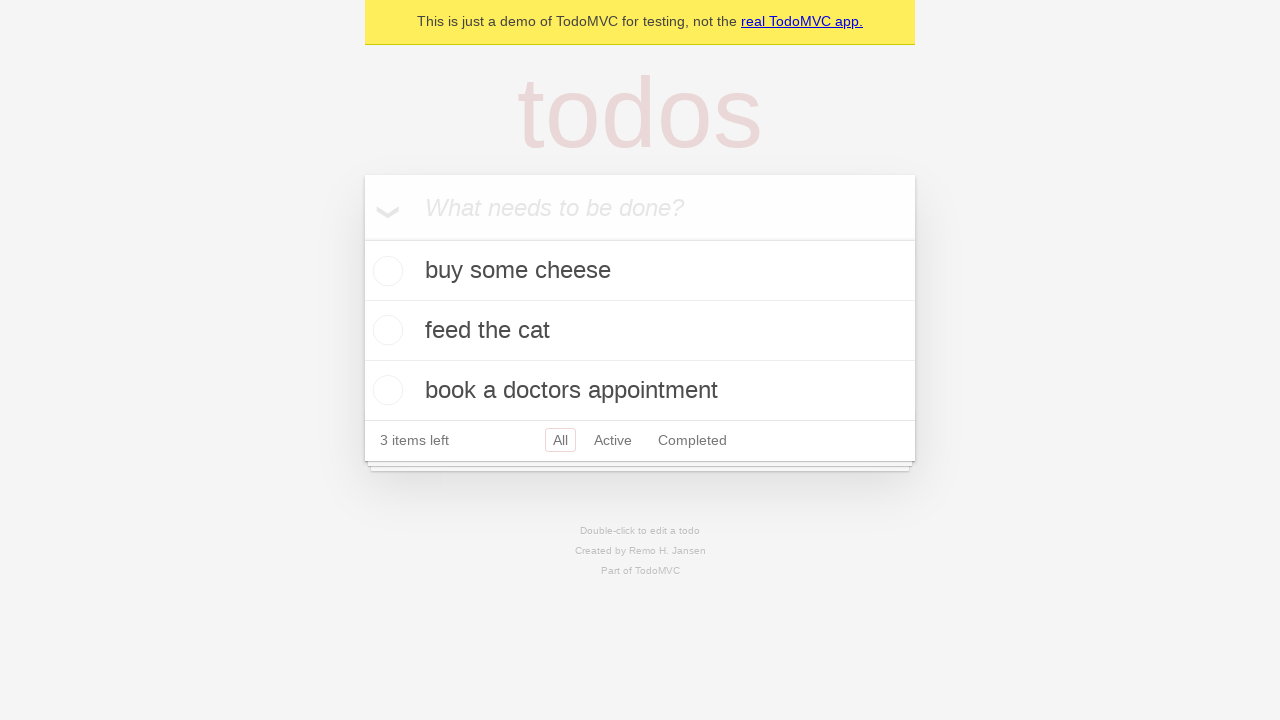

Checked the second todo item checkbox to mark it as complete at (385, 330) on internal:testid=[data-testid="todo-item"s] >> nth=1 >> internal:role=checkbox
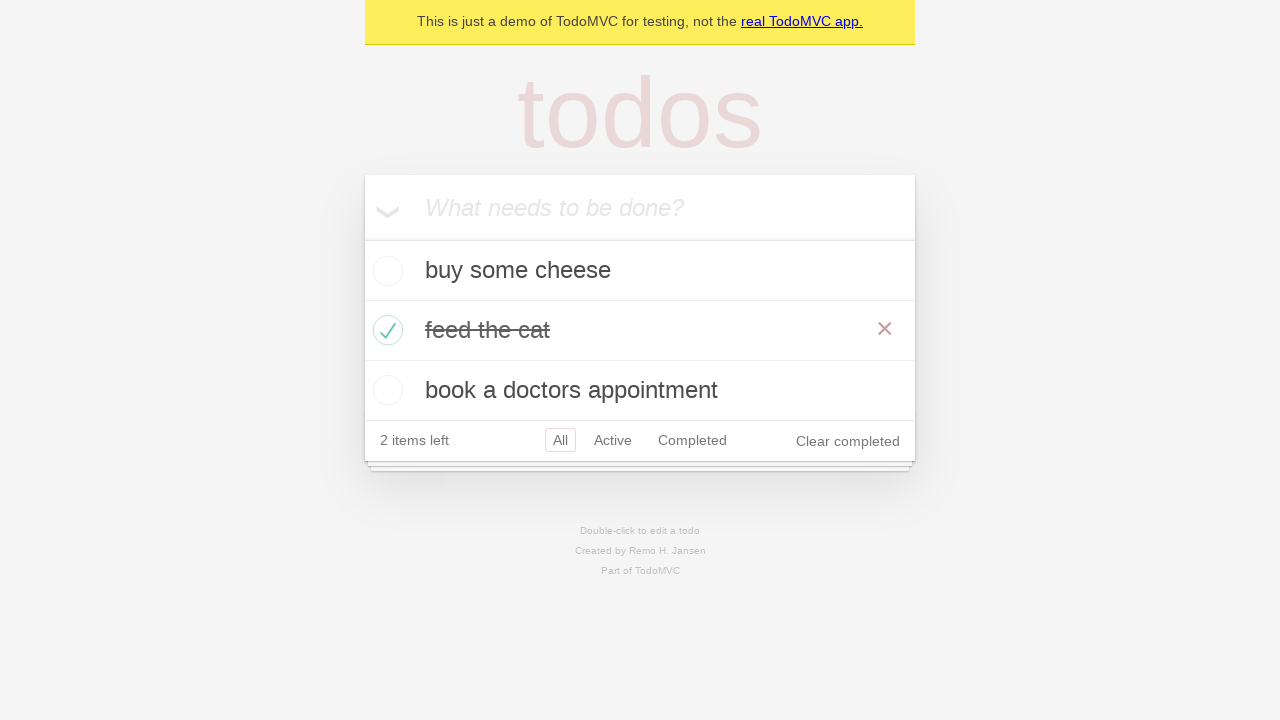

Clicked the Active filter to display only incomplete items at (613, 440) on internal:role=link[name="Active"i]
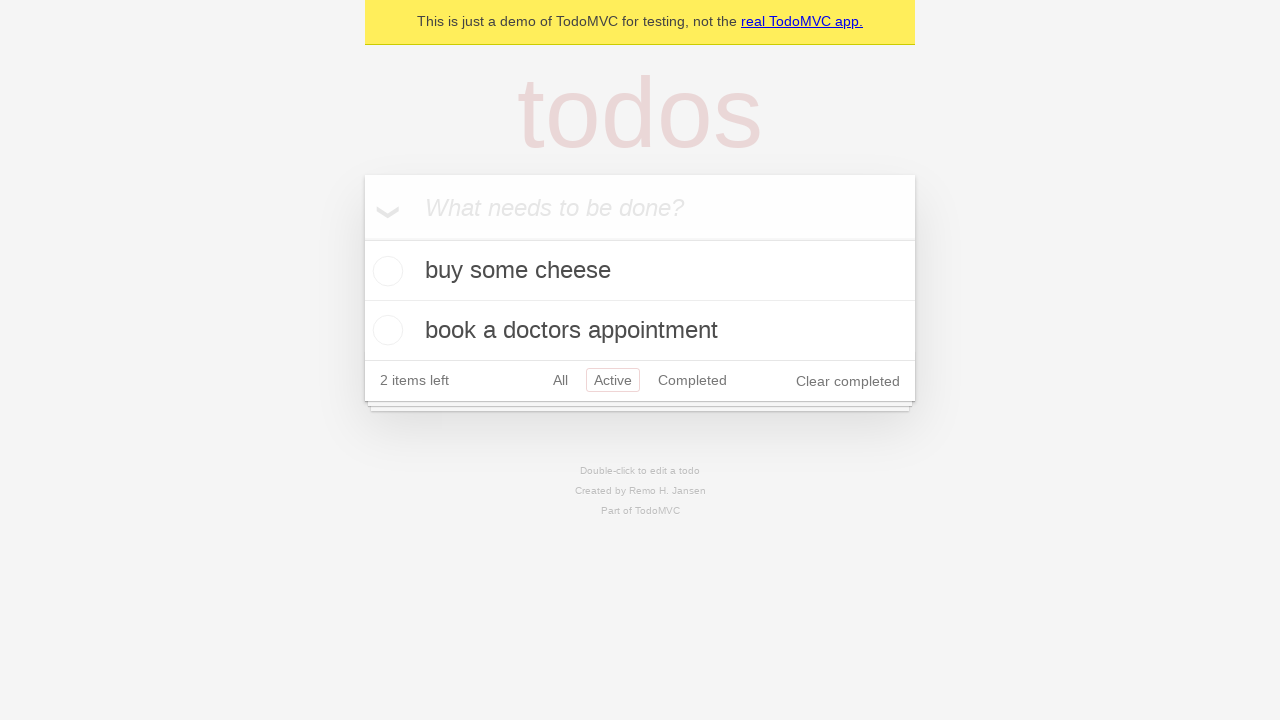

Waited for filter to apply, displaying 2 active (incomplete) todo items
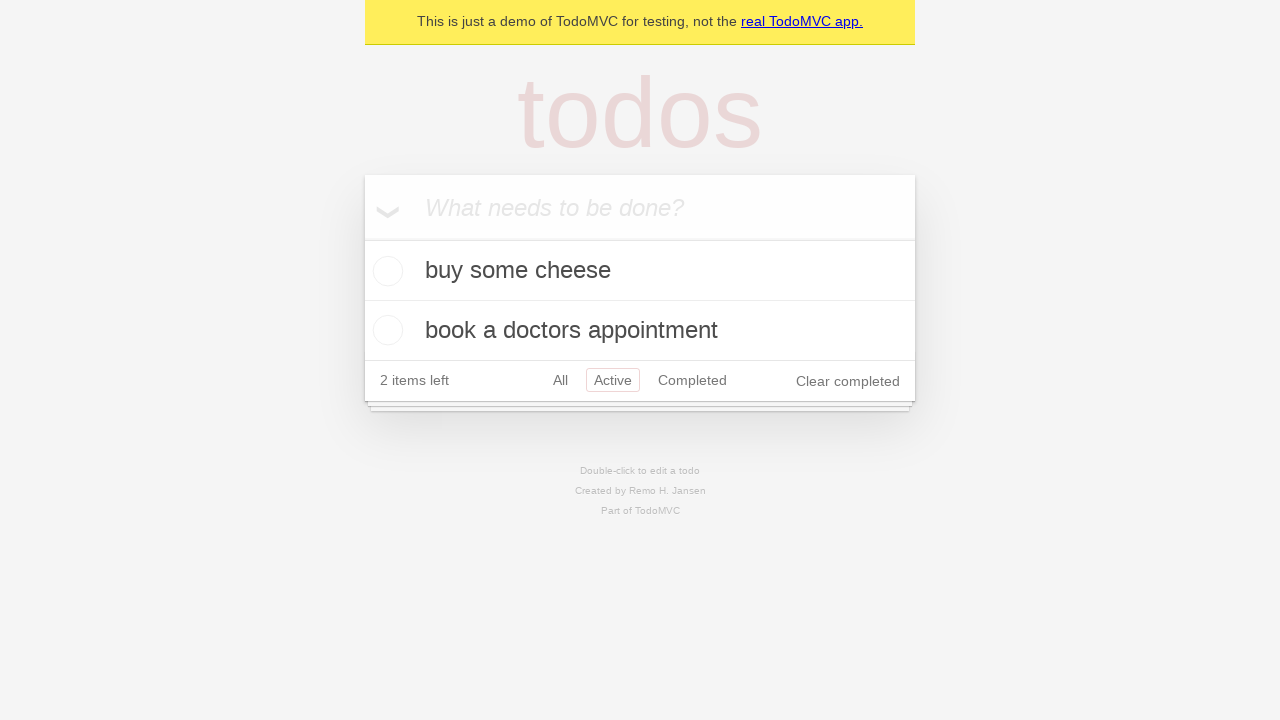

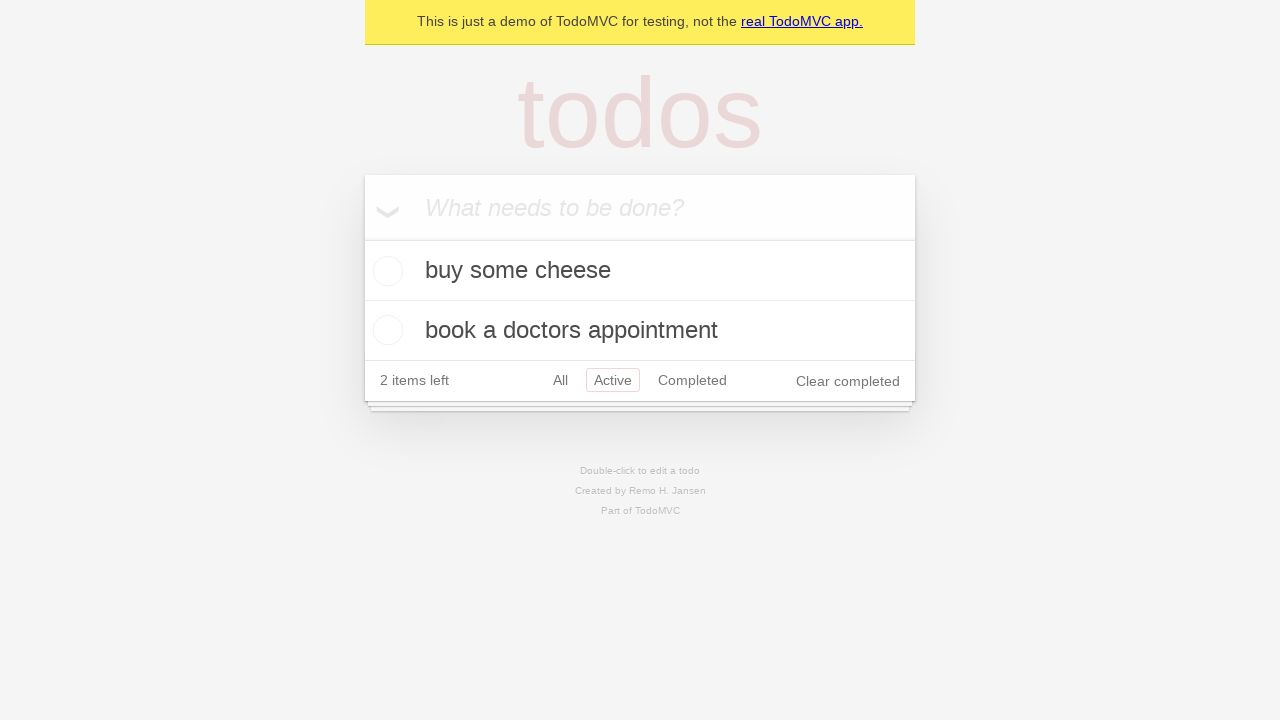